Navigates to About page, scrolls down, and verifies Jake's LinkedIn link

Starting URL: https://centz.herokuapp.com/

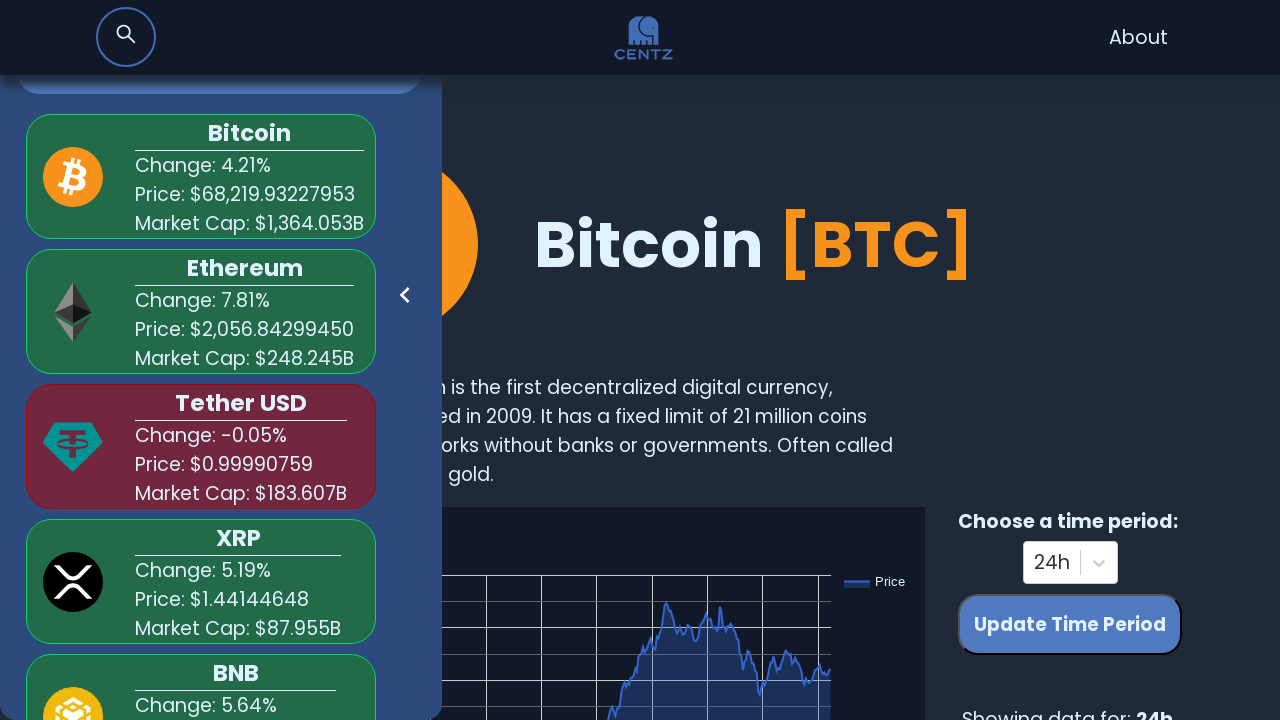

Clicked on About page link in navigation at (1138, 38) on xpath=//*[@id="root"]/nav/ul/li/a
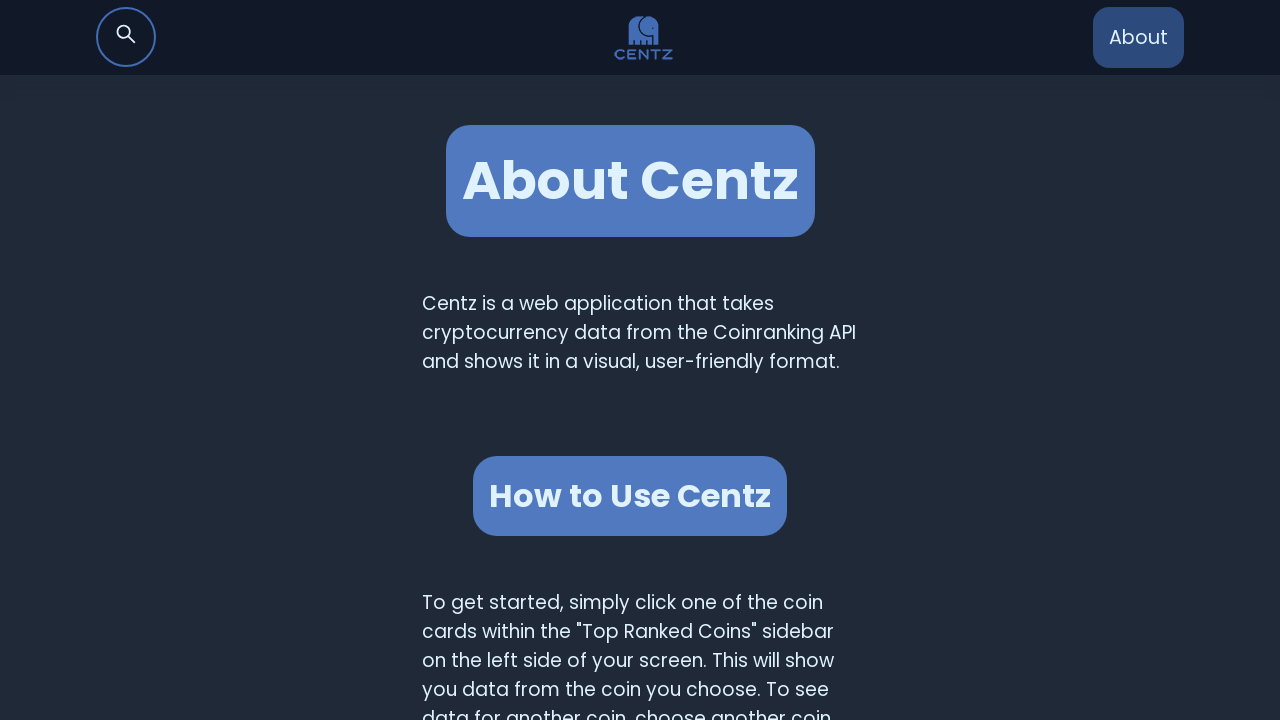

Scrolled down 1050 pixels to team section
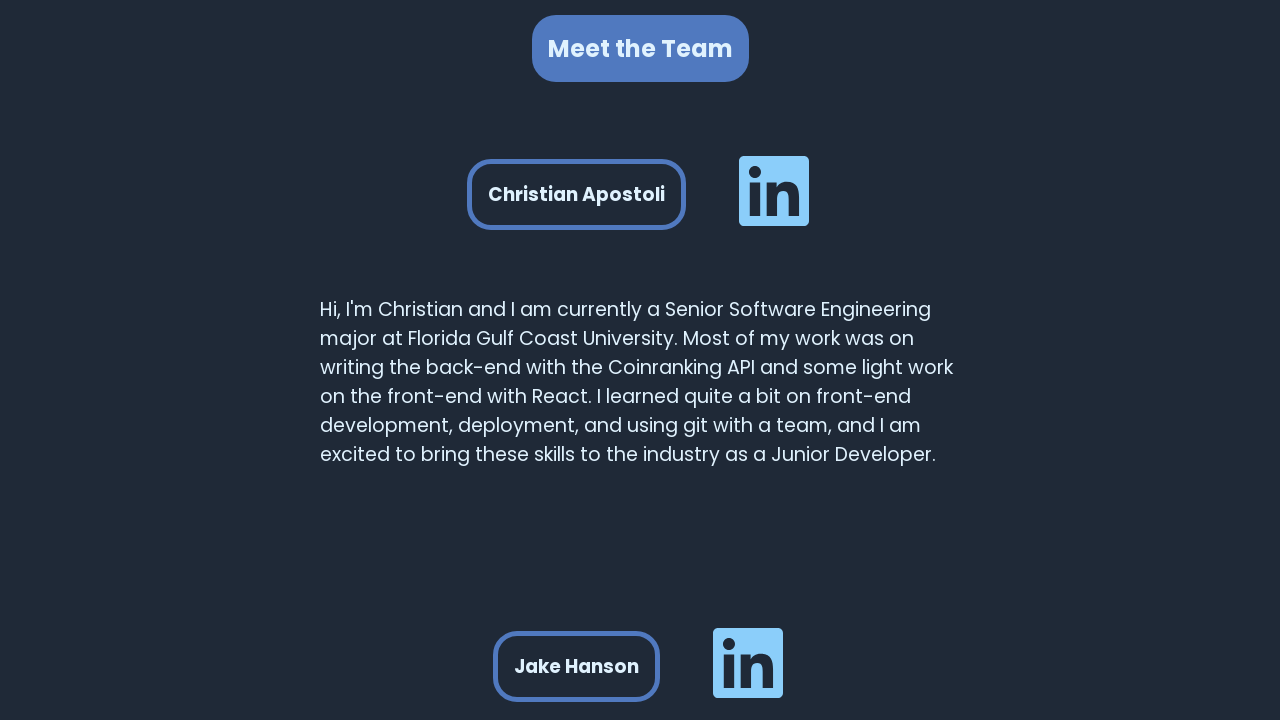

Retrieved Jake's LinkedIn URL from the page
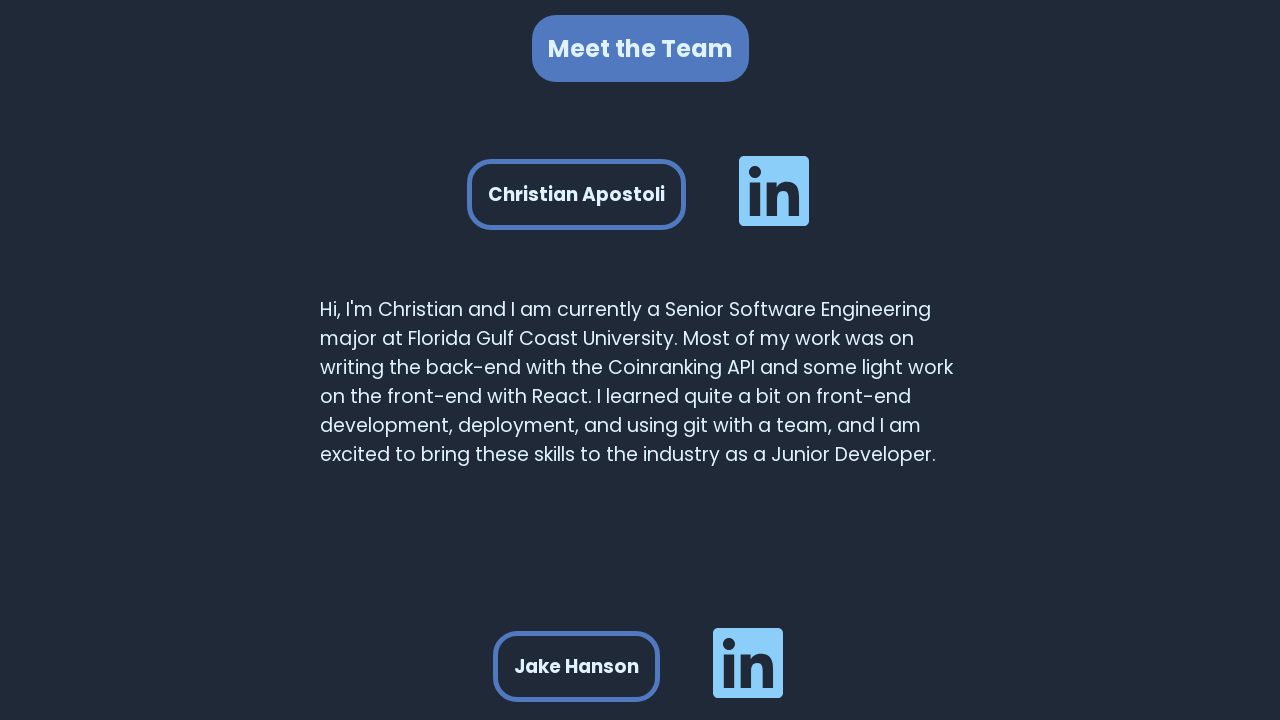

Verified Jake's LinkedIn link matches expected URL
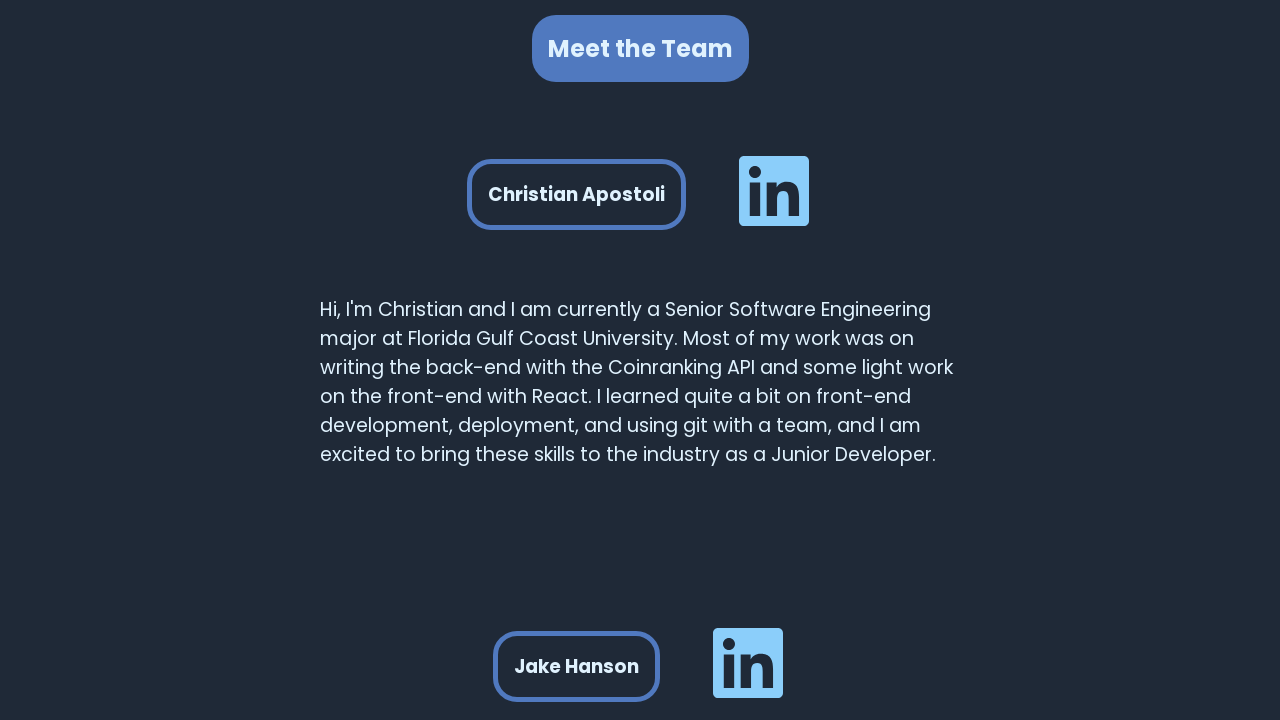

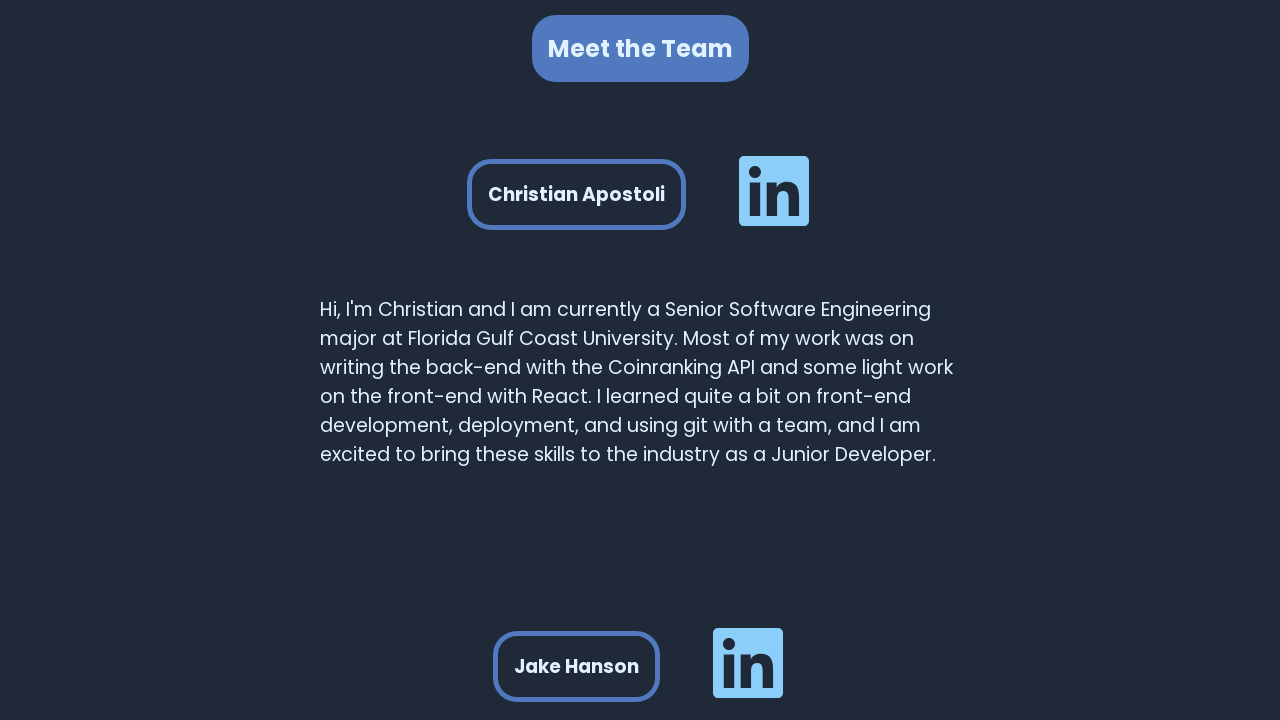